Tests number input field functionality by entering a value and verifying it was correctly entered

Starting URL: https://the-internet.herokuapp.com/inputs

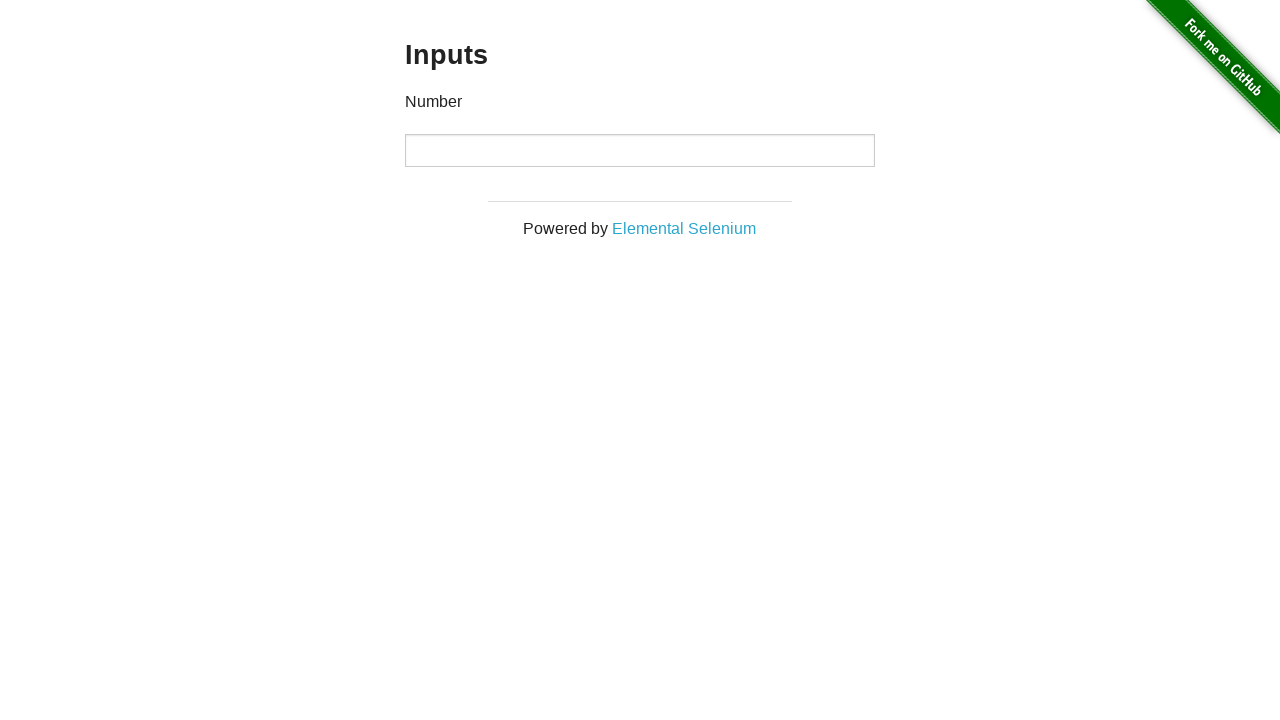

Waited for number input field to be visible
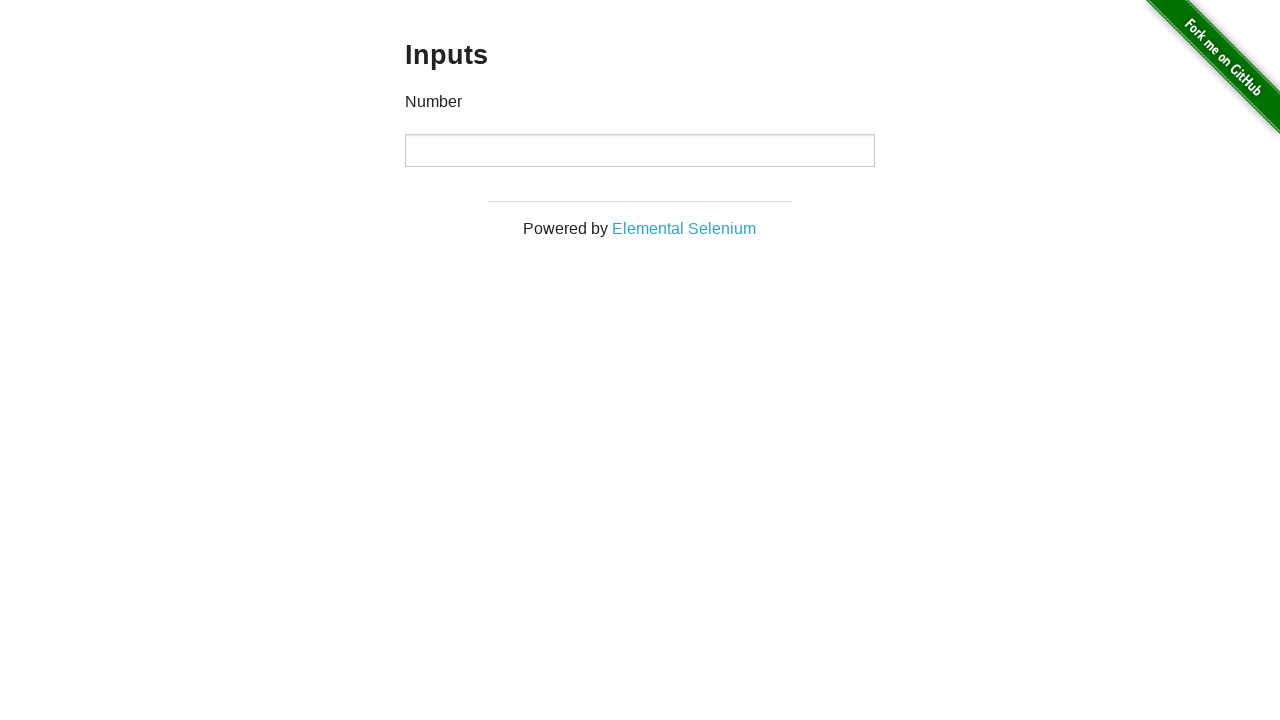

Entered value '100' into the number input field on input
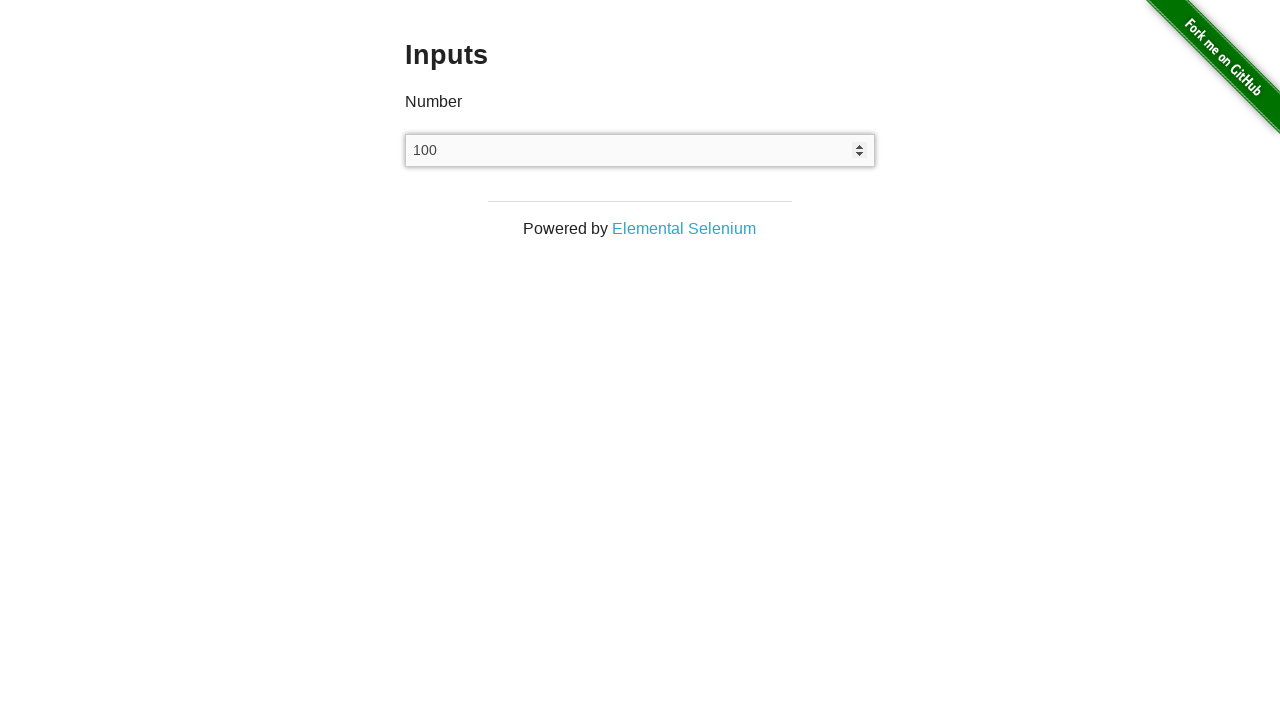

Verified that the input field contains the correct value '100'
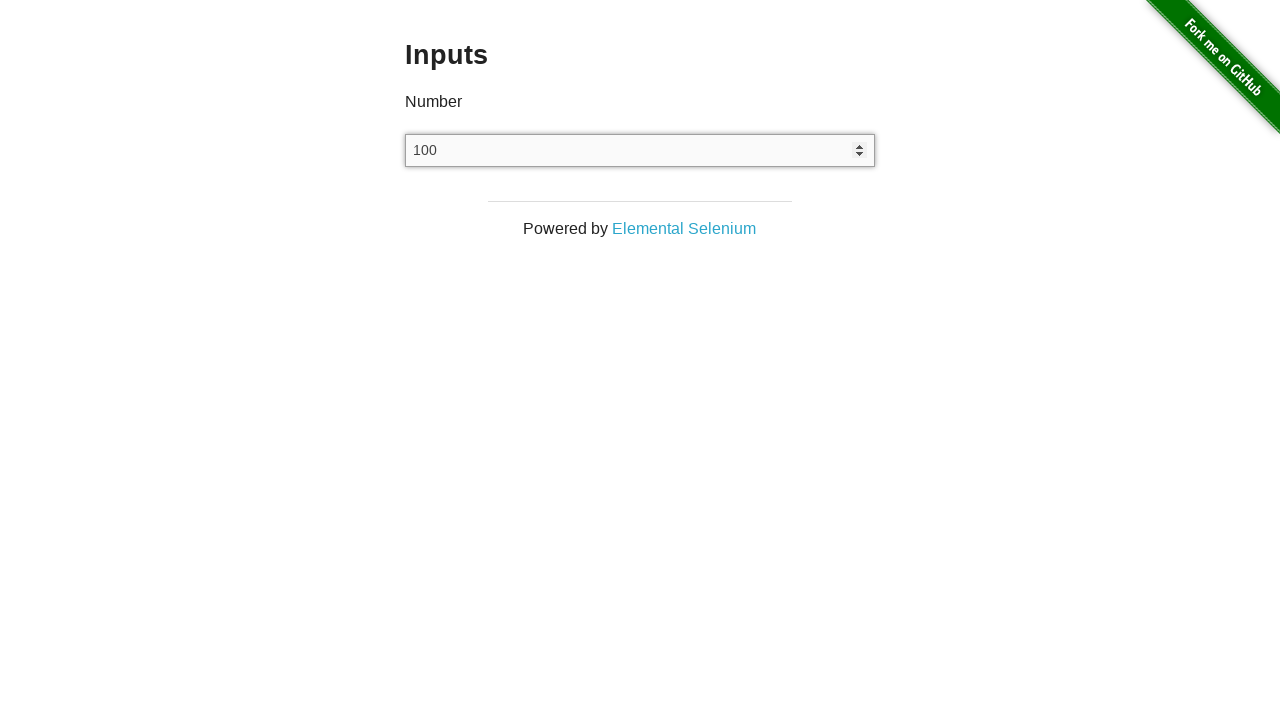

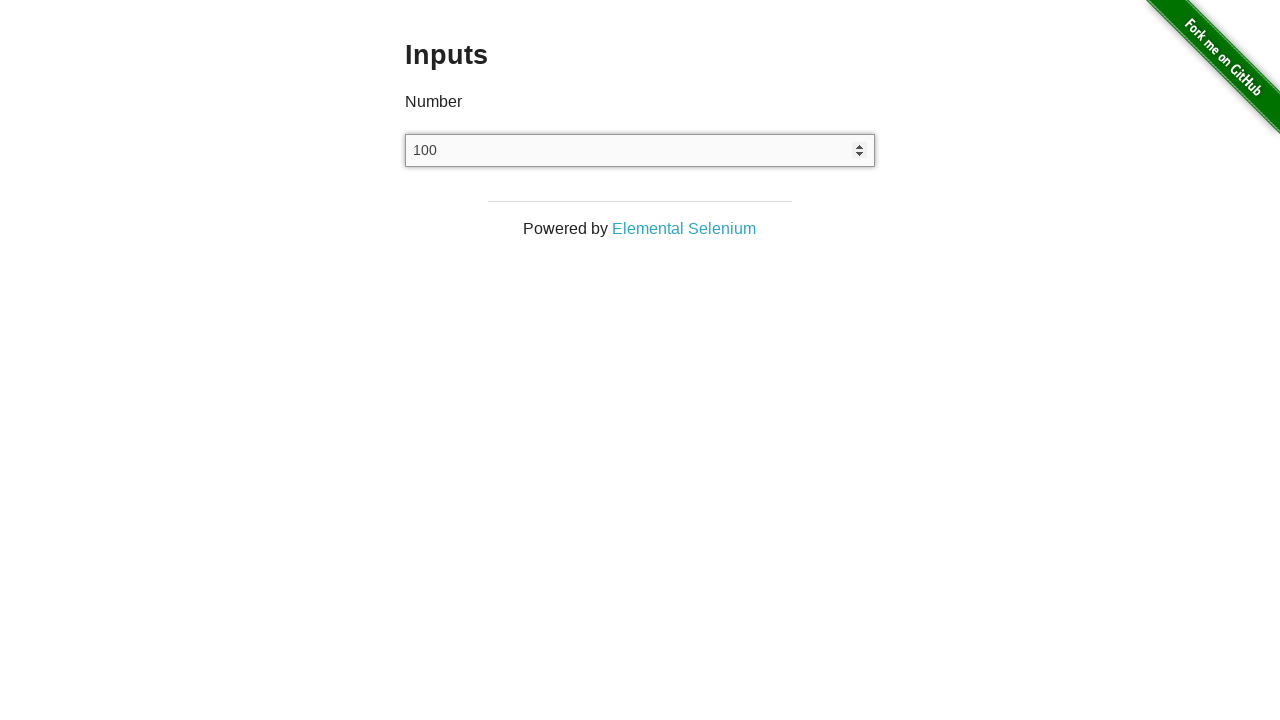